Navigates to the Mumbai Indians cricket team website and verifies the page loads successfully

Starting URL: https://www.mumbaiindians.com/

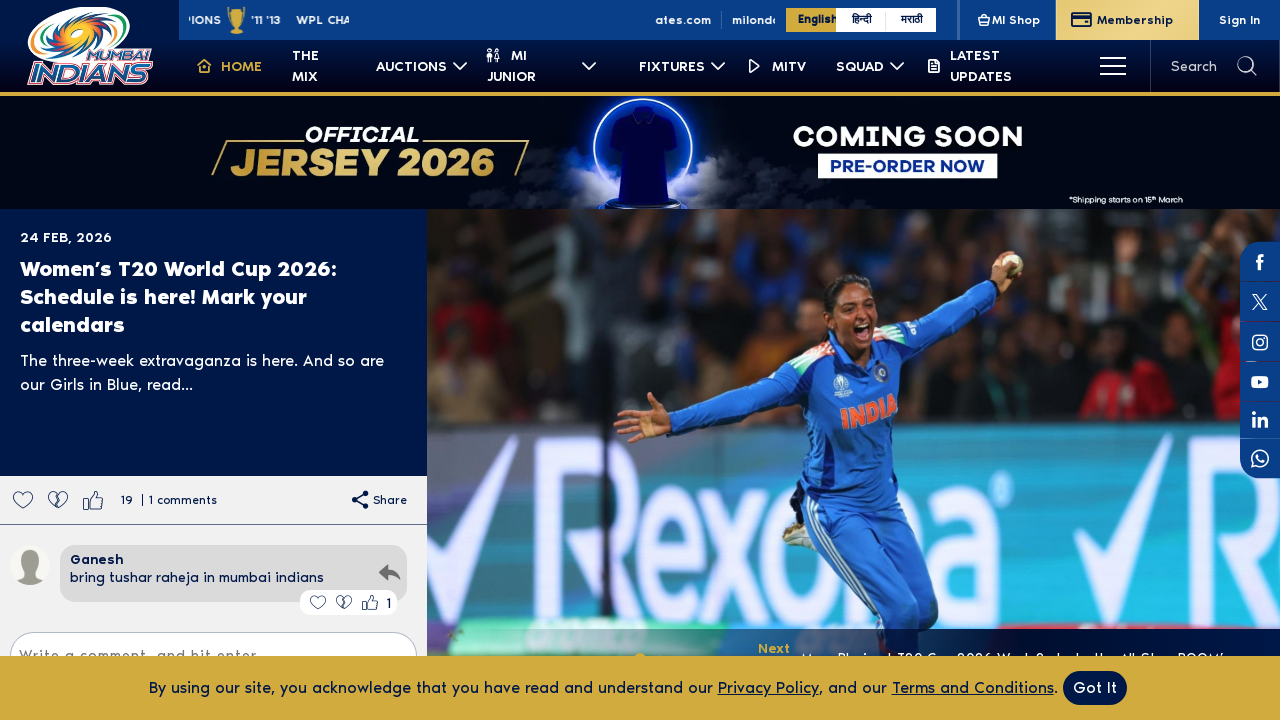

Waited for page DOM to be fully loaded
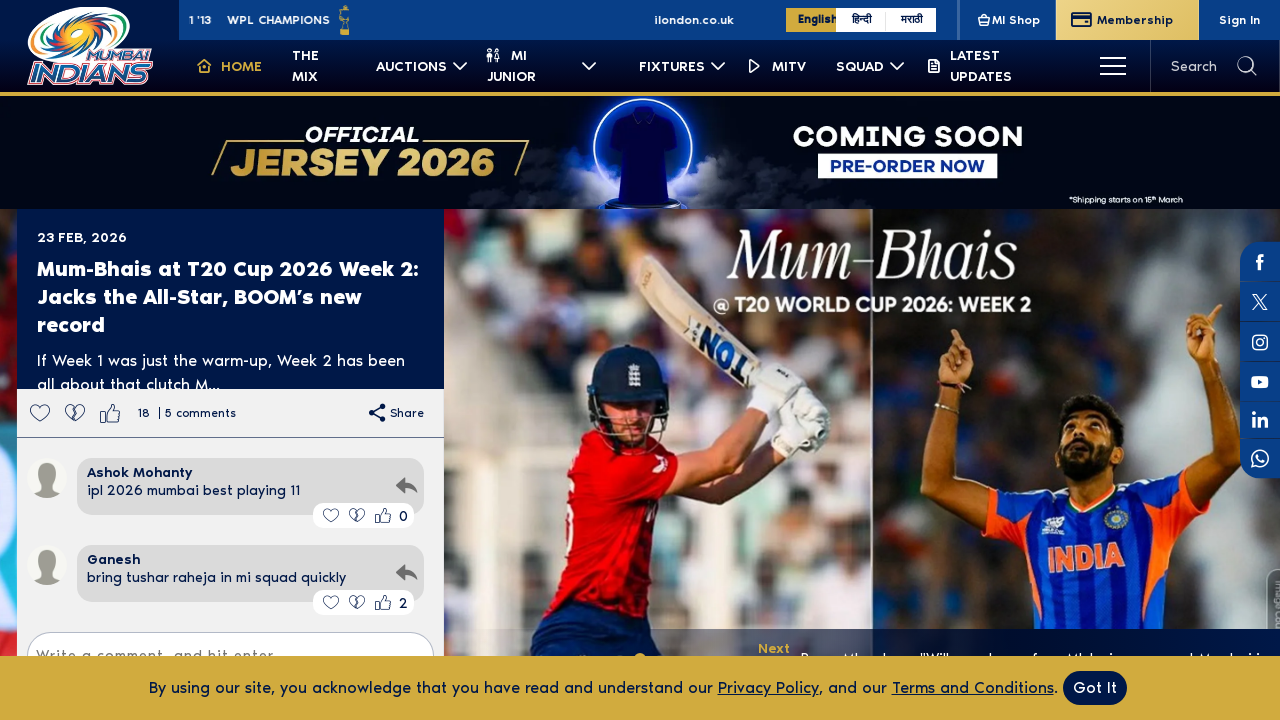

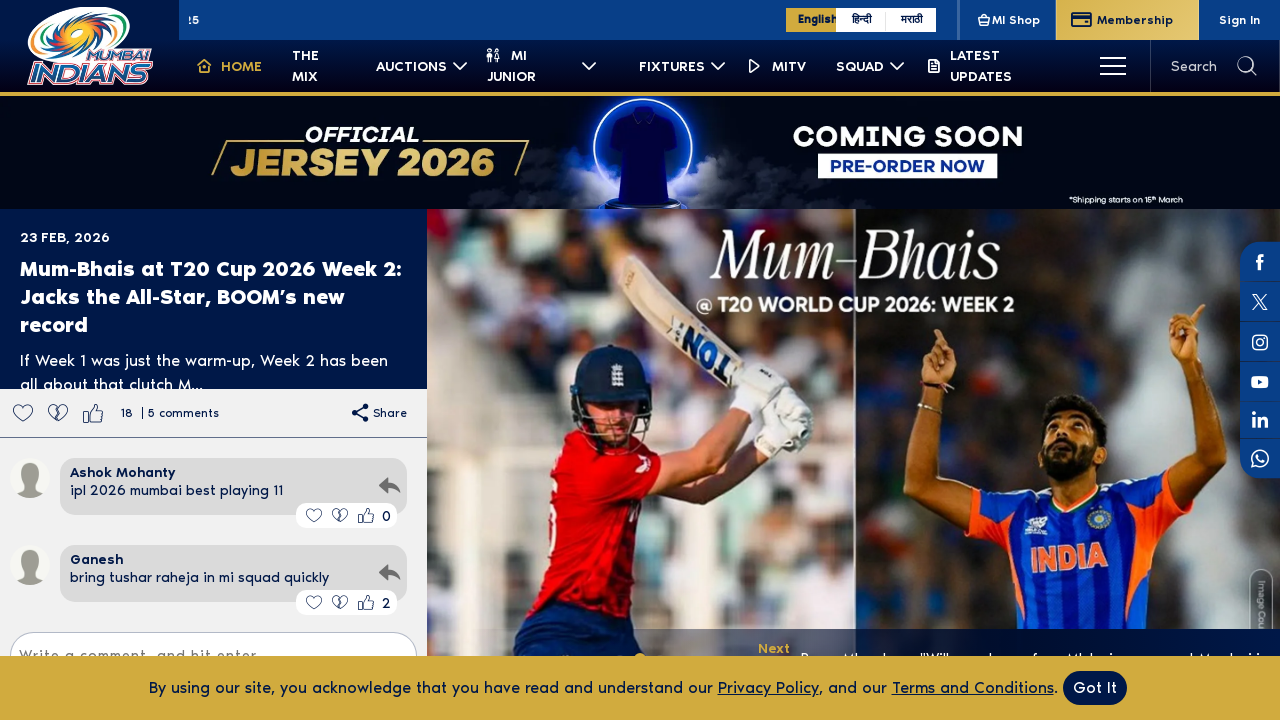